Tests file download functionality by clicking the download button and triggering a file download on a practice website.

Starting URL: https://www.leafground.com/file.xhtml

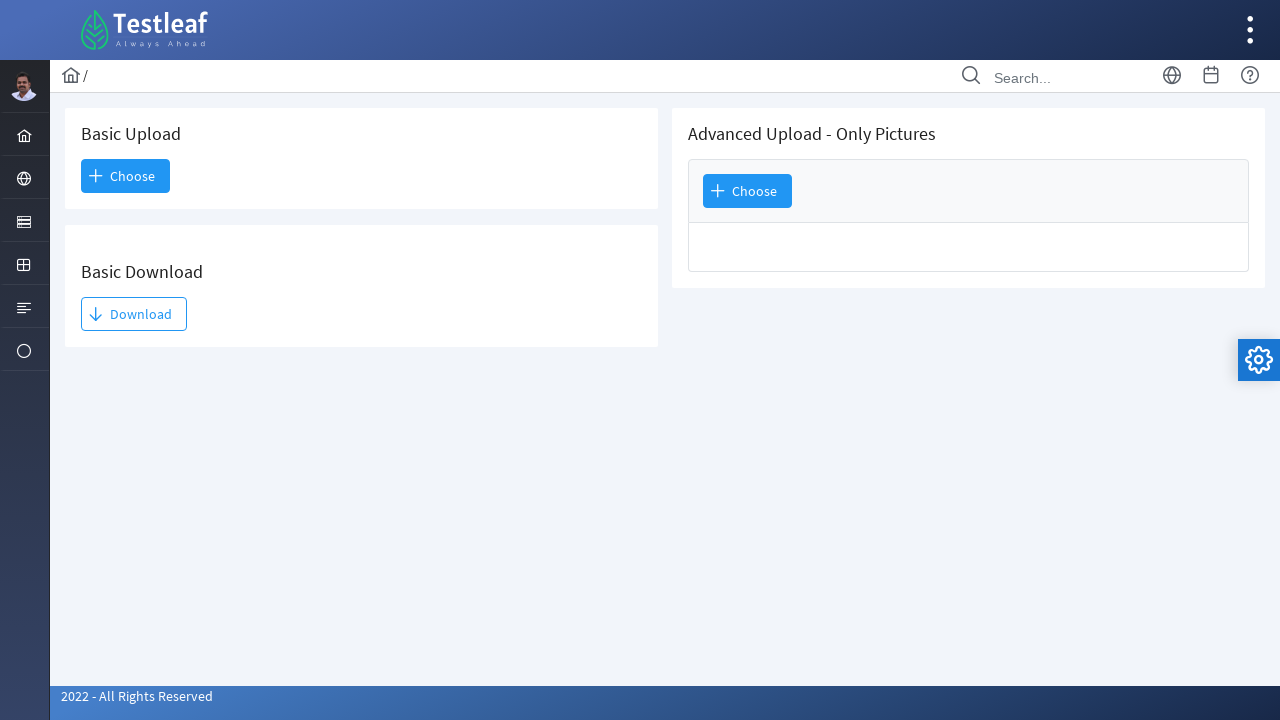

Clicked Download button to trigger file download at (134, 314) on internal:text="Download"s
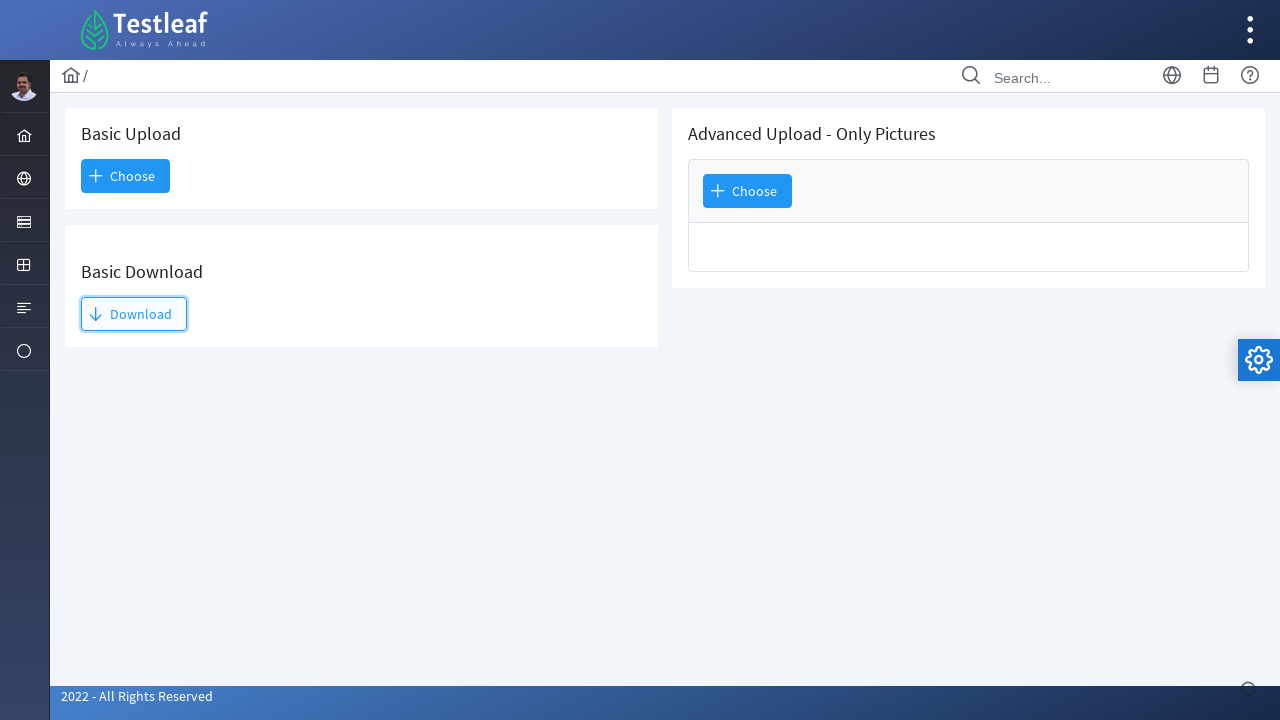

File download completed successfully
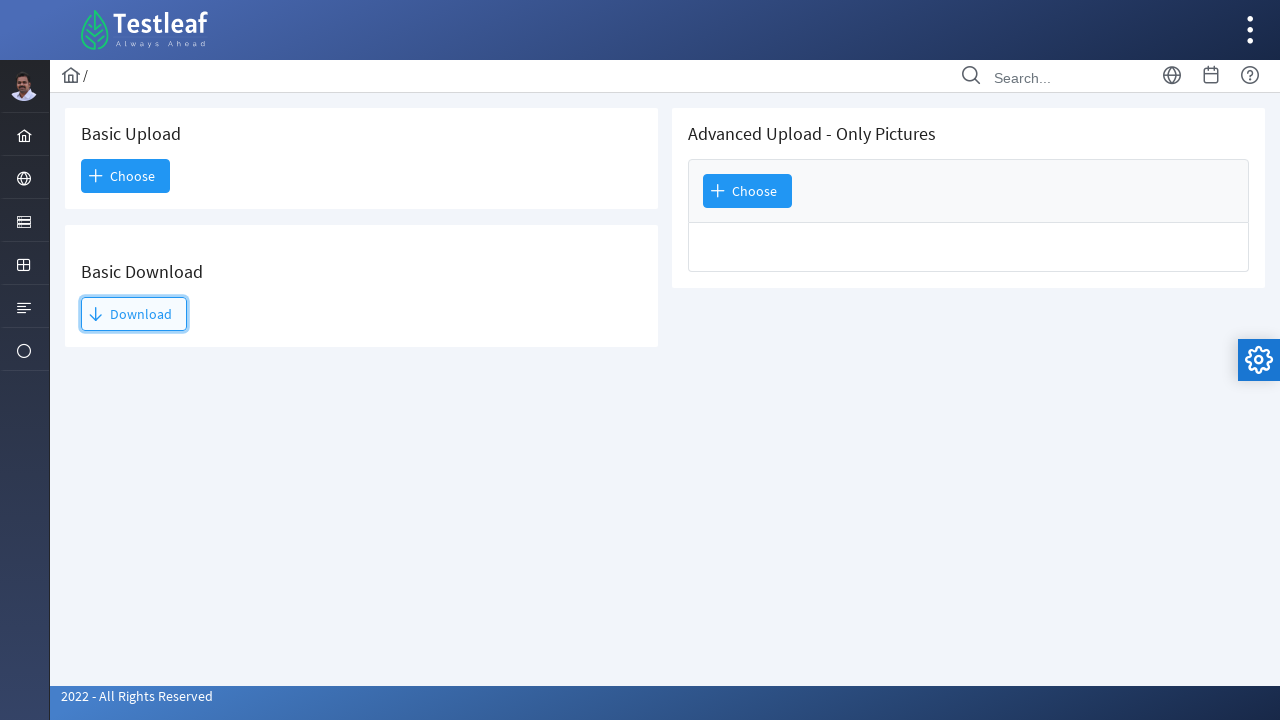

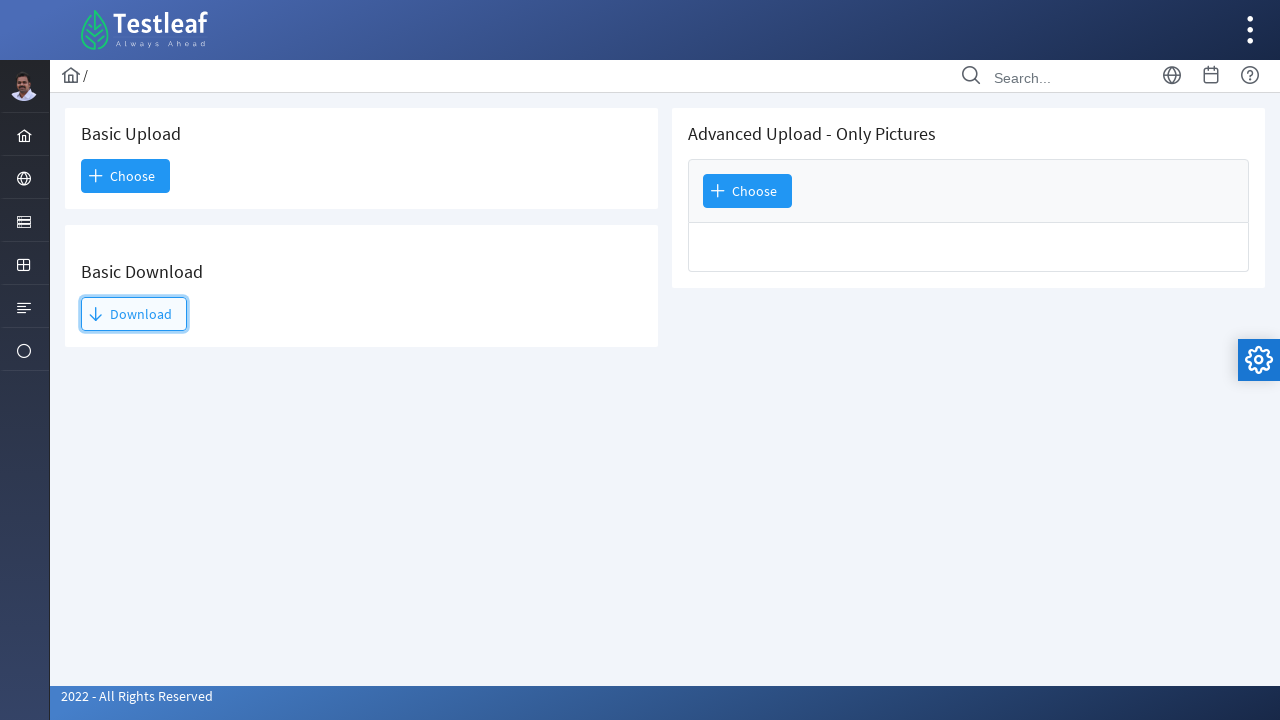